Tests feeding a cat by entering catnips amount and clicking Feed button

Starting URL: https://cs1632.appspot.com/

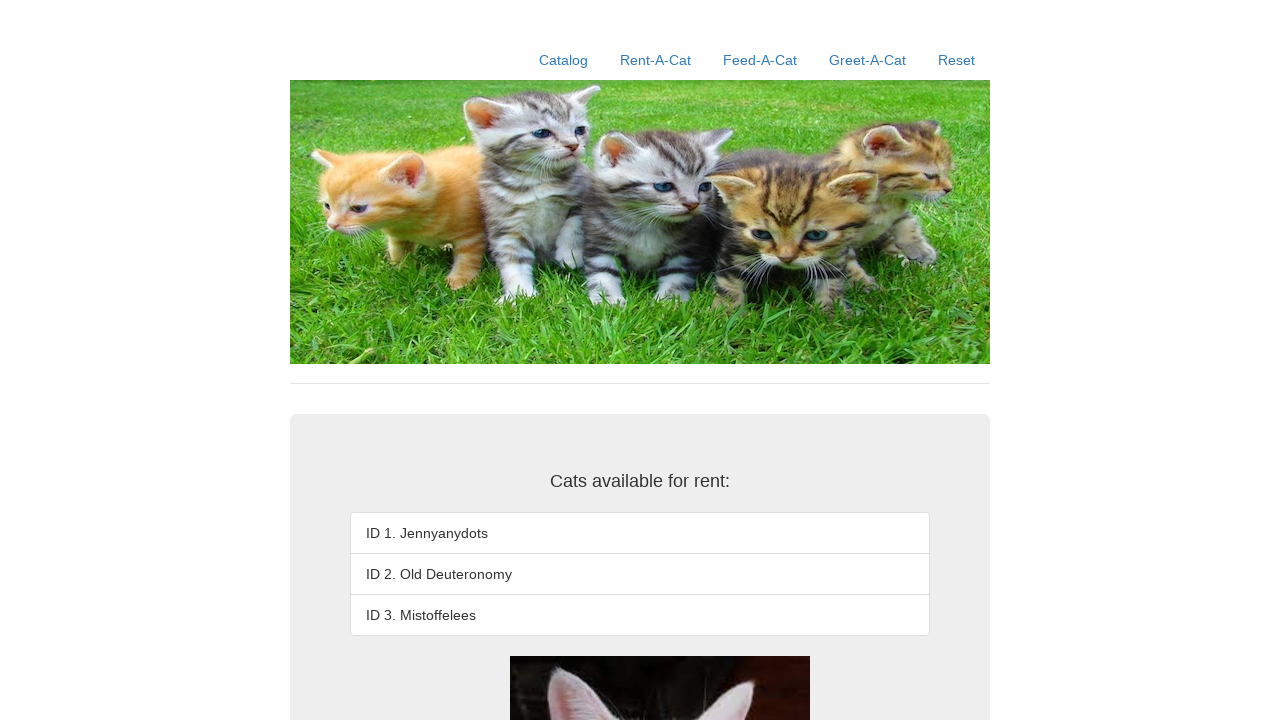

Clicked Feed-A-Cat link at (760, 60) on a:has-text('Feed-A-Cat')
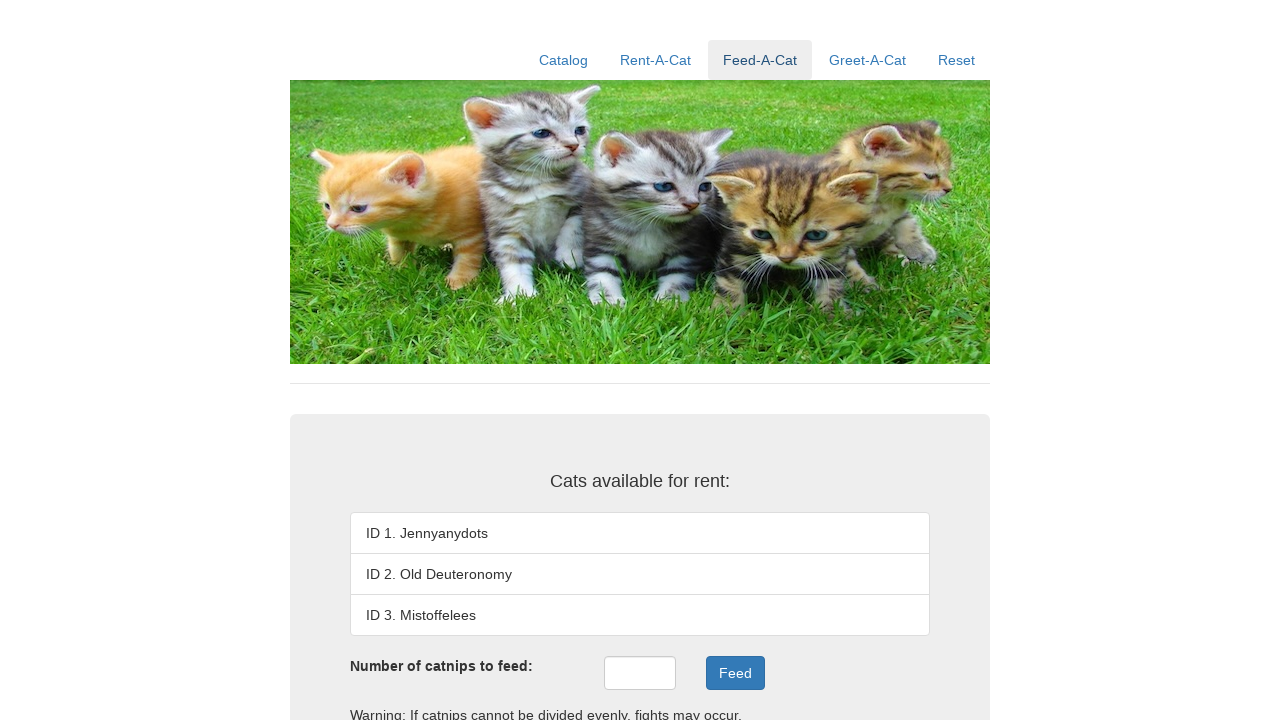

Clicked catnips input field at (640, 673) on #catnips
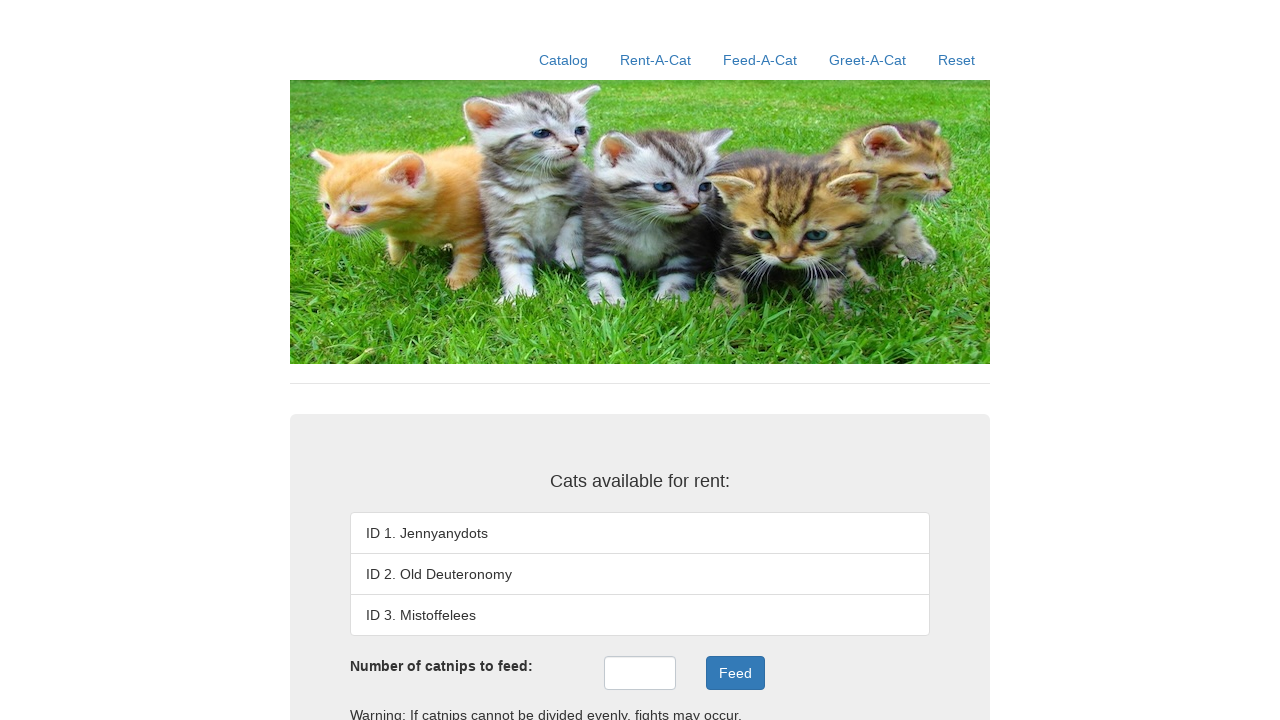

Entered 6 catnips in the input field on #catnips
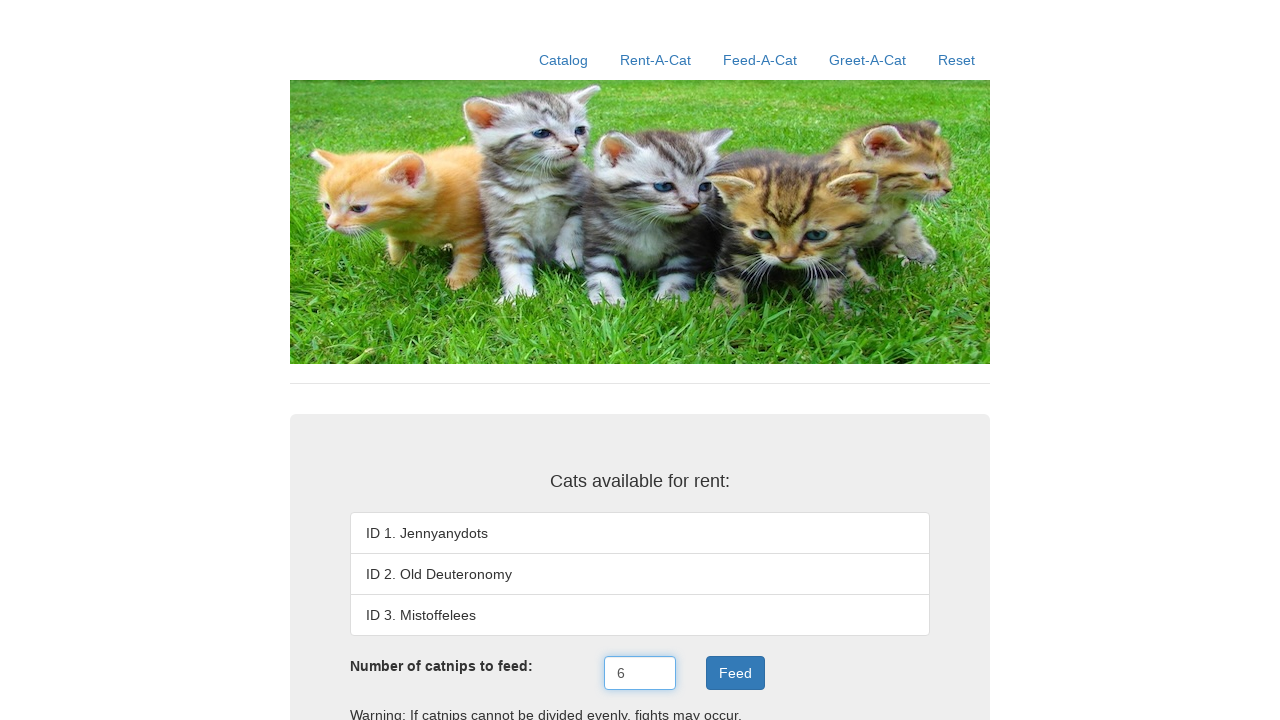

Clicked Feed button to feed the cat at (735, 673) on .btn
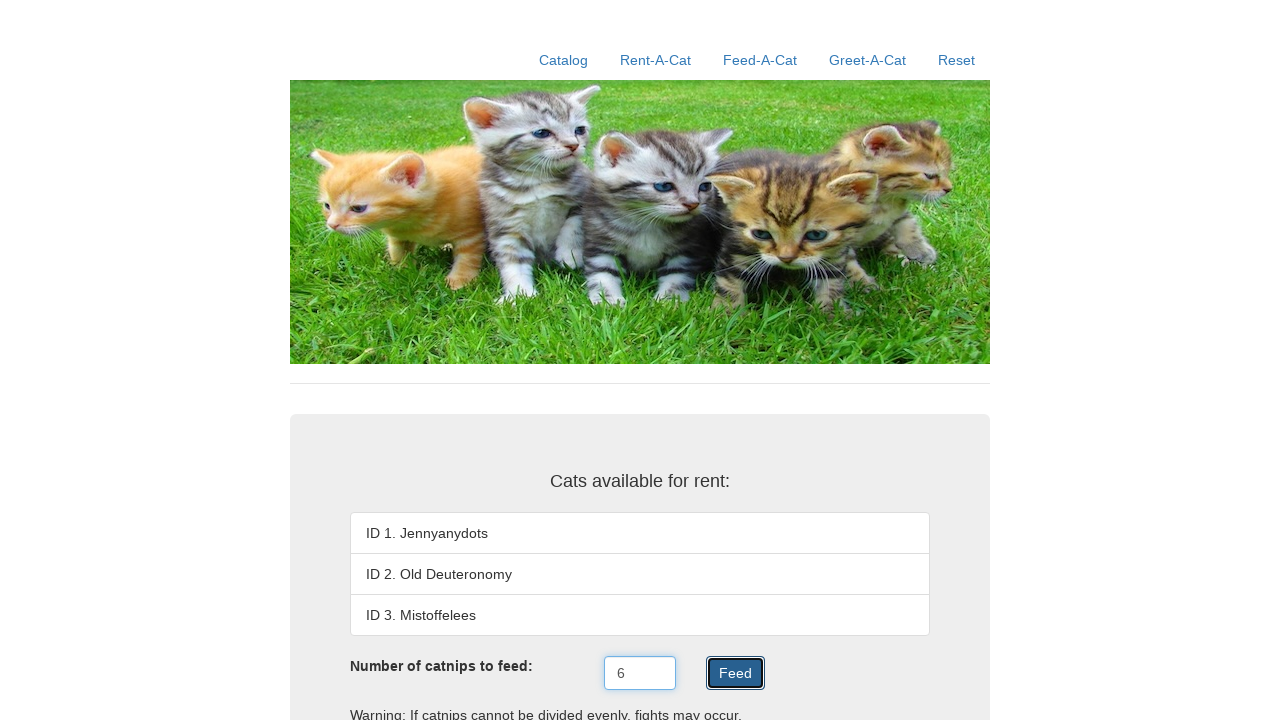

Feed result displayed
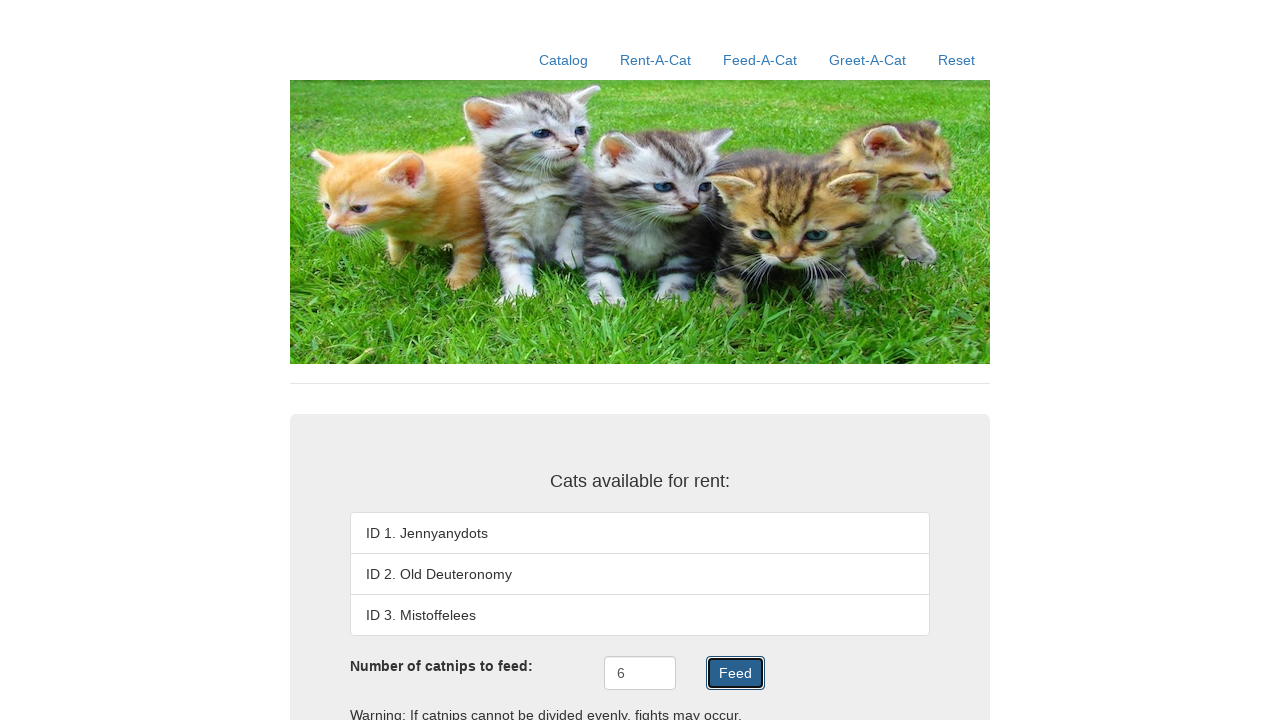

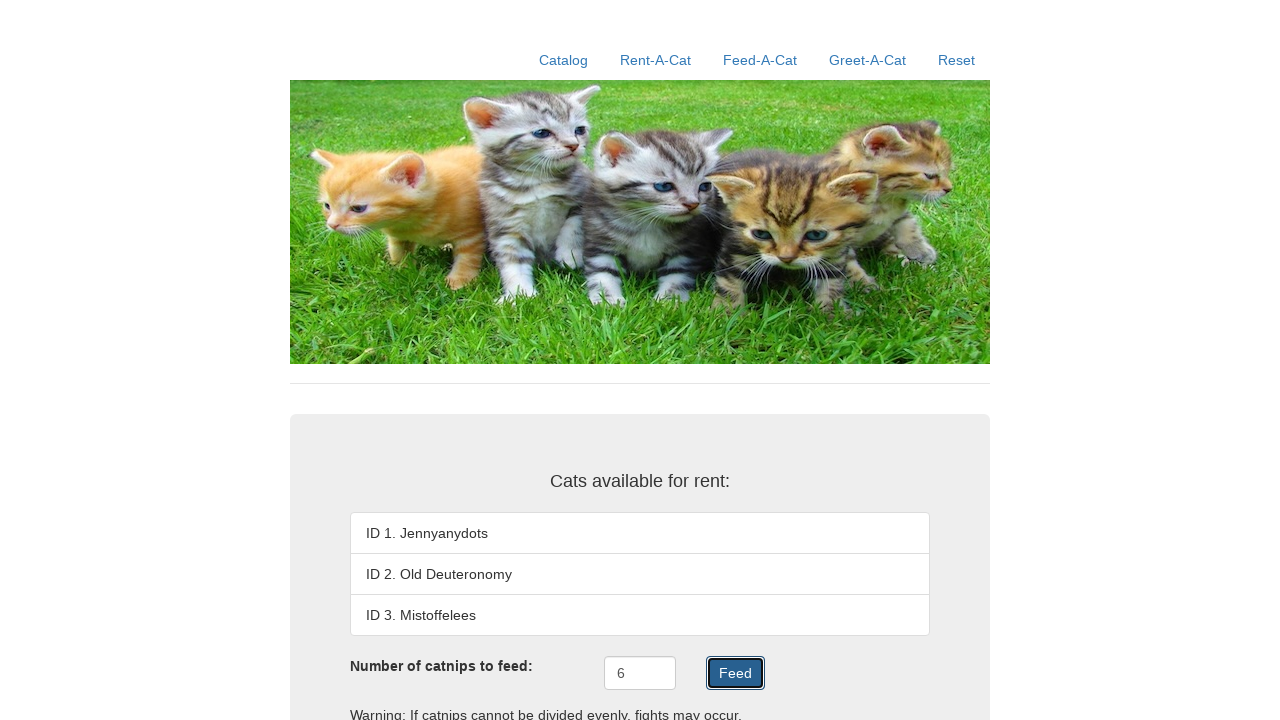